Tests adding a product to cart on demoblaze.com, clicking on a product, adding it to cart, and accepting the confirmation popup alert

Starting URL: https://www.demoblaze.com/index.html

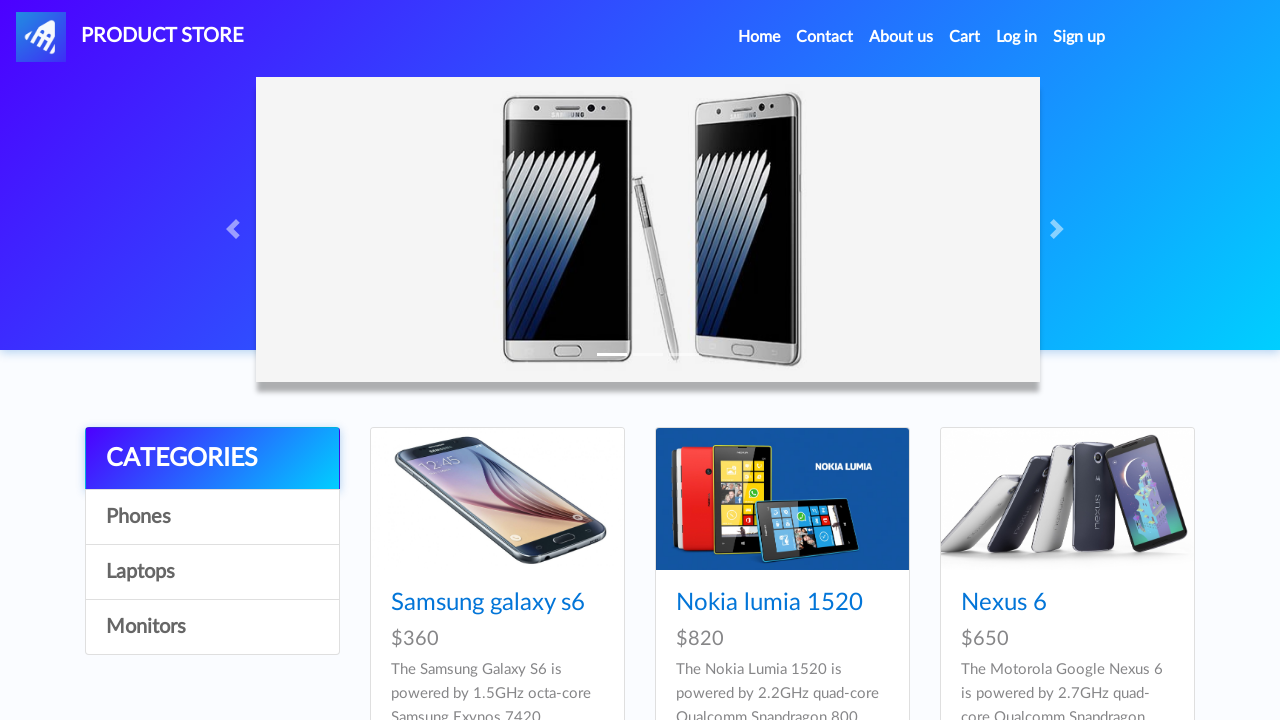

Clicked on Samsung Galaxy S6 product at (488, 603) on xpath=//h4[@class='card-title']/a[@href='prod.html?idp_=1']
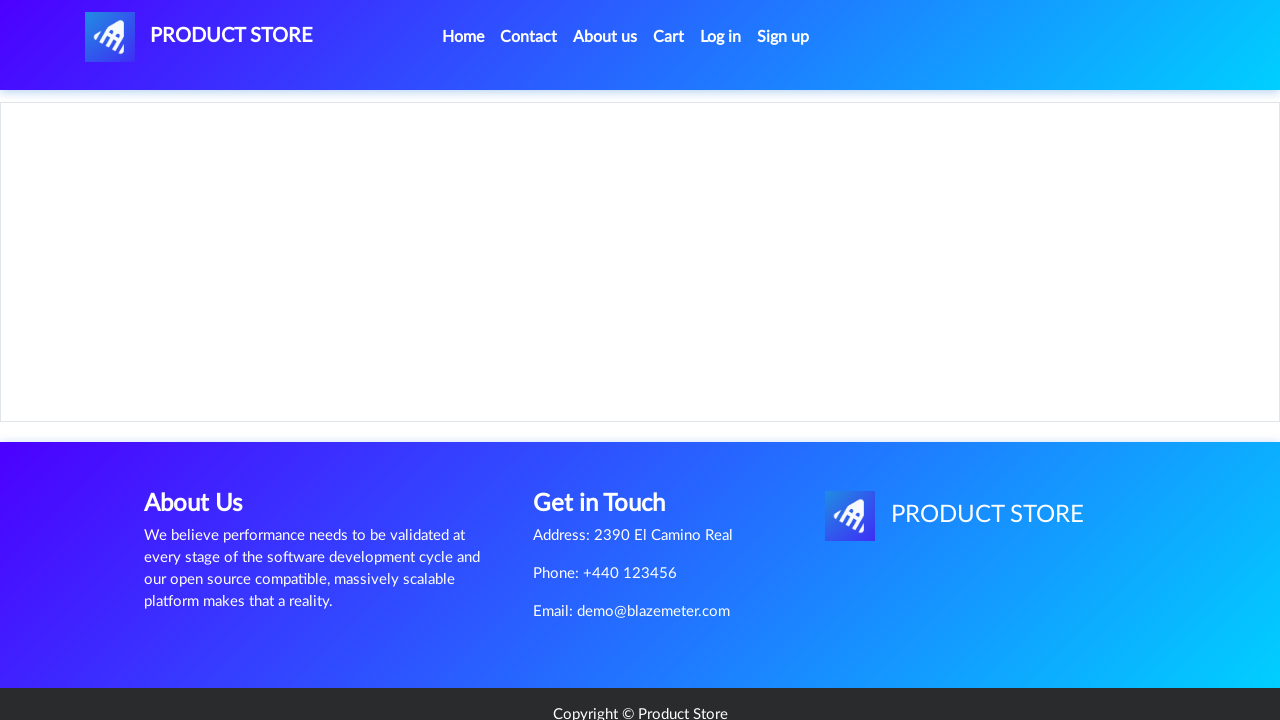

Add to cart button is visible
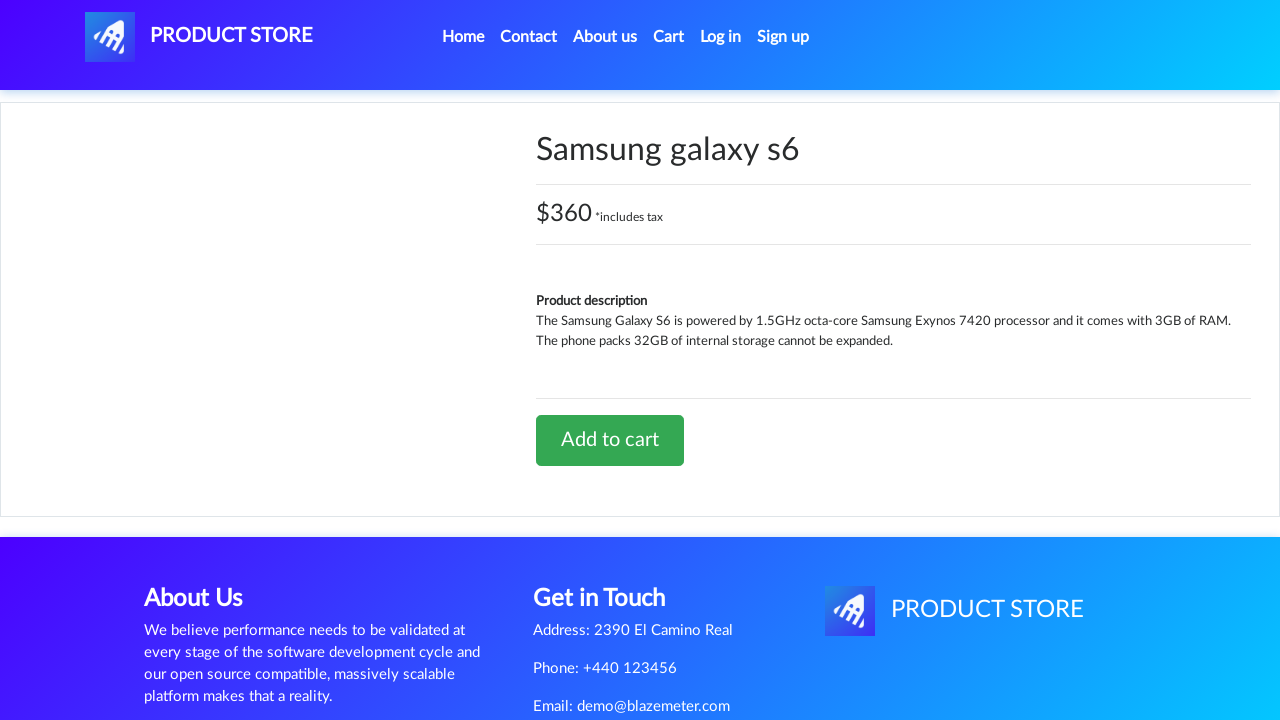

Clicked Add to cart button at (610, 440) on xpath=//a[@onclick='addToCart(1)']
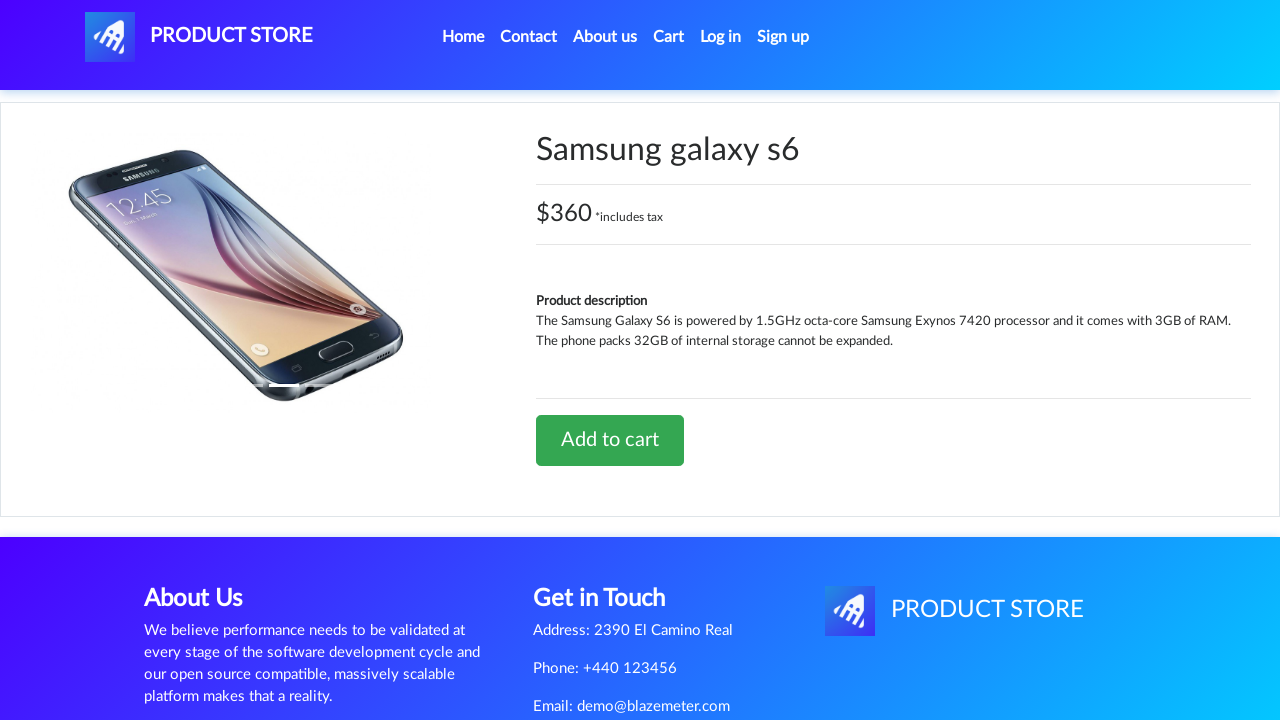

Set up dialog handler to accept alerts
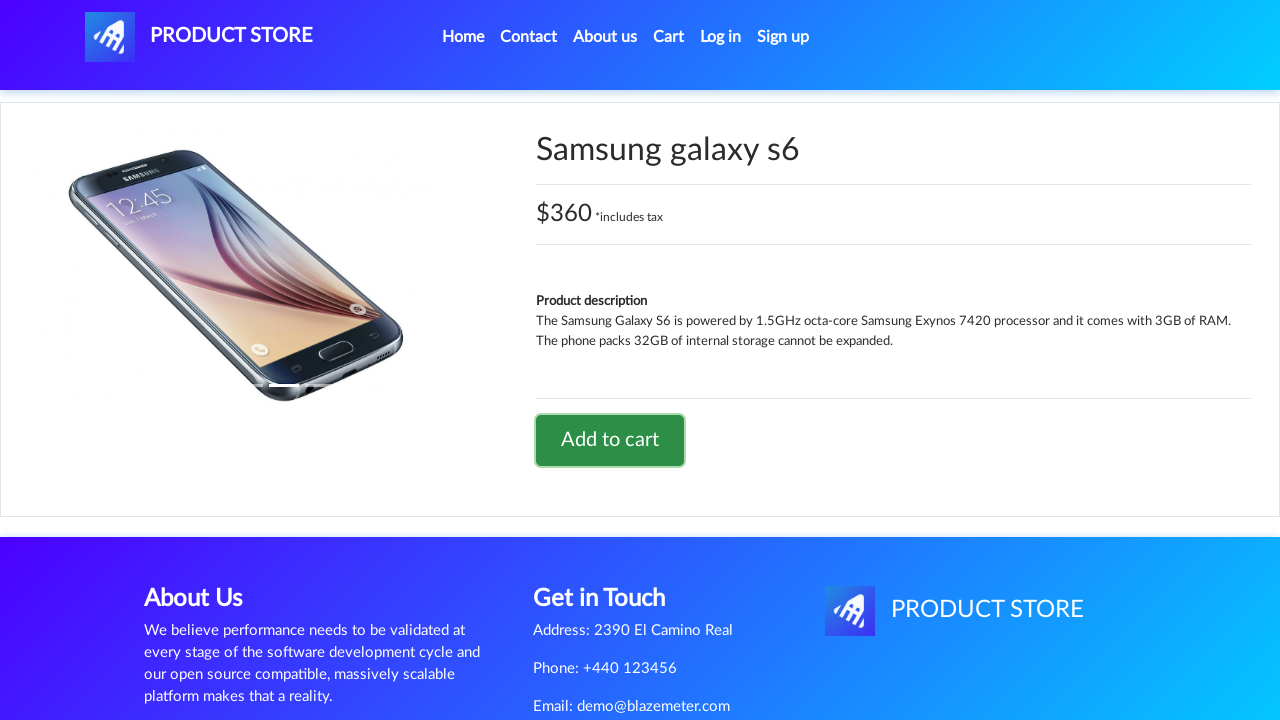

Waited for confirmation popup alert and accepted it
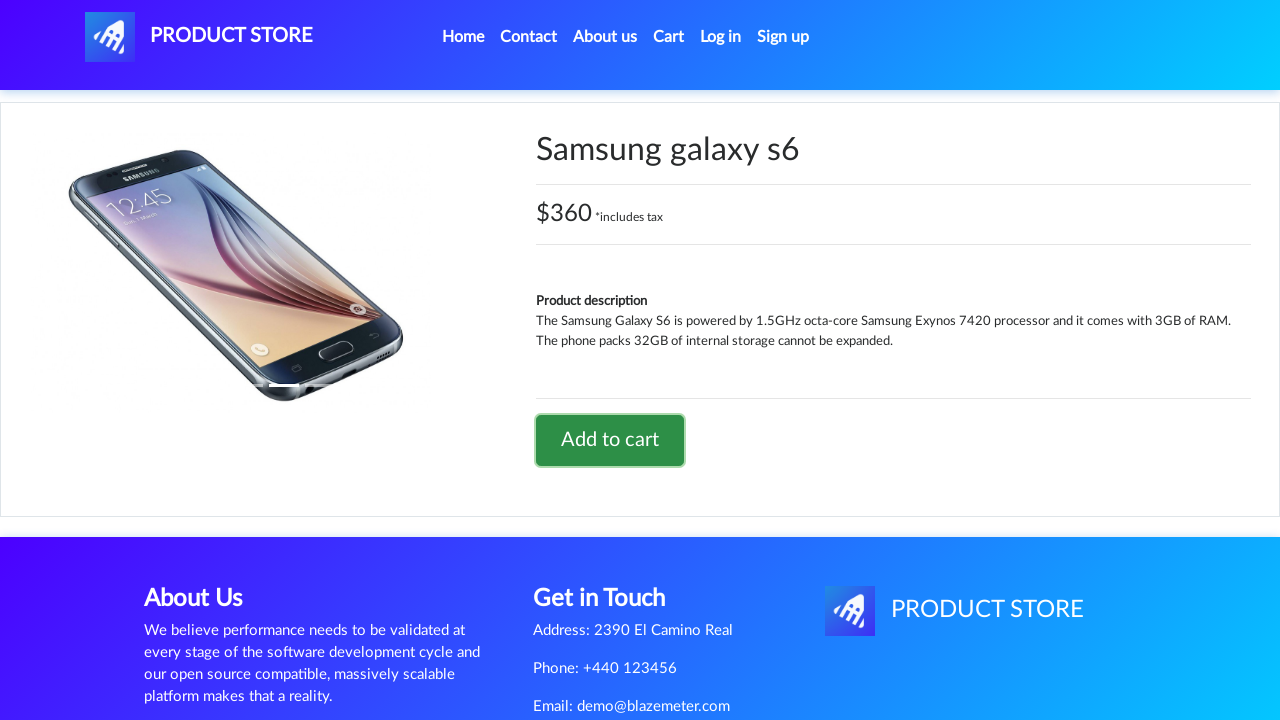

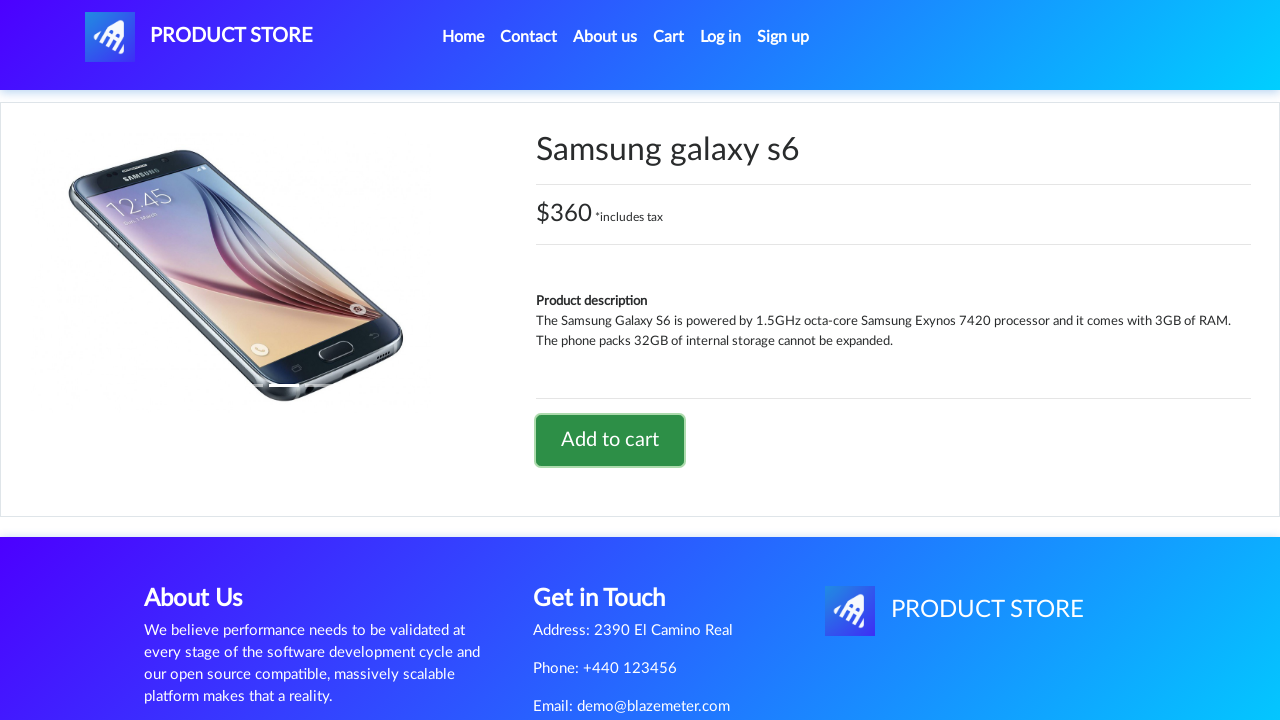